Tests the automation practice form by verifying the Male gender radio button is displayed, clicking it, and verifying its state (selected/enabled).

Starting URL: https://demoqa.com/automation-practice-form

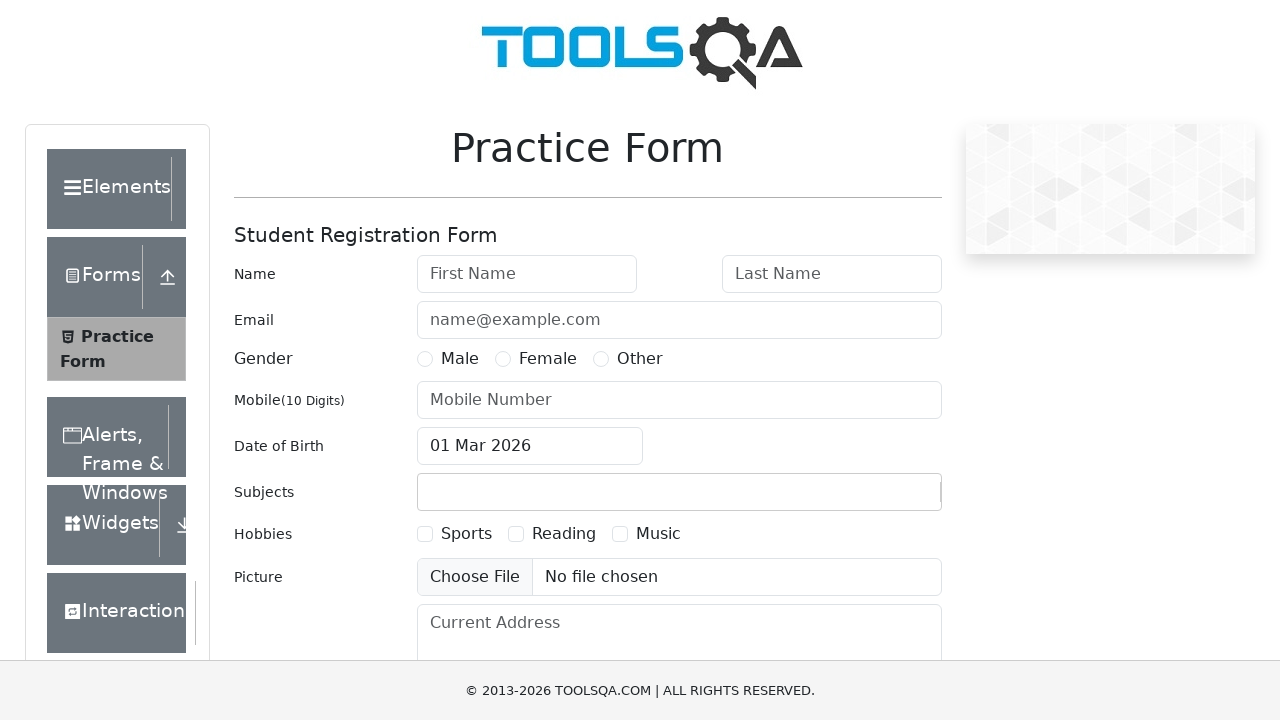

Located Male gender radio button element
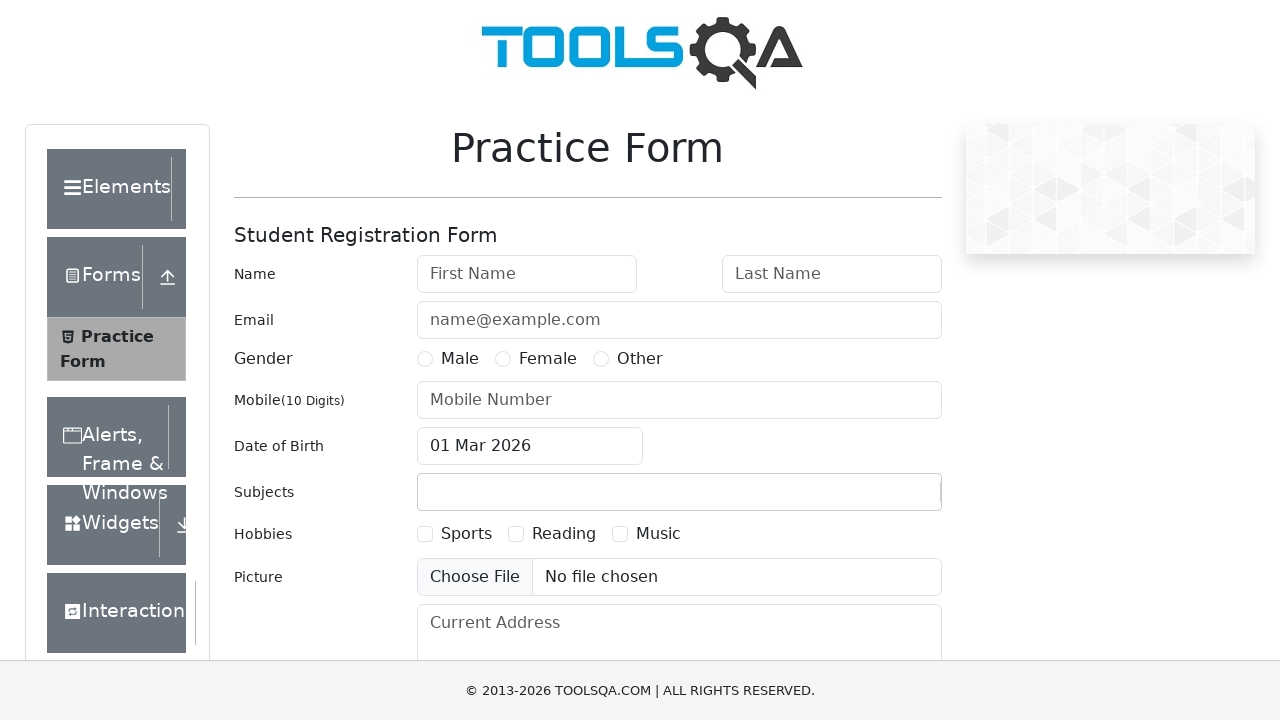

Verified Male gender radio button is visible
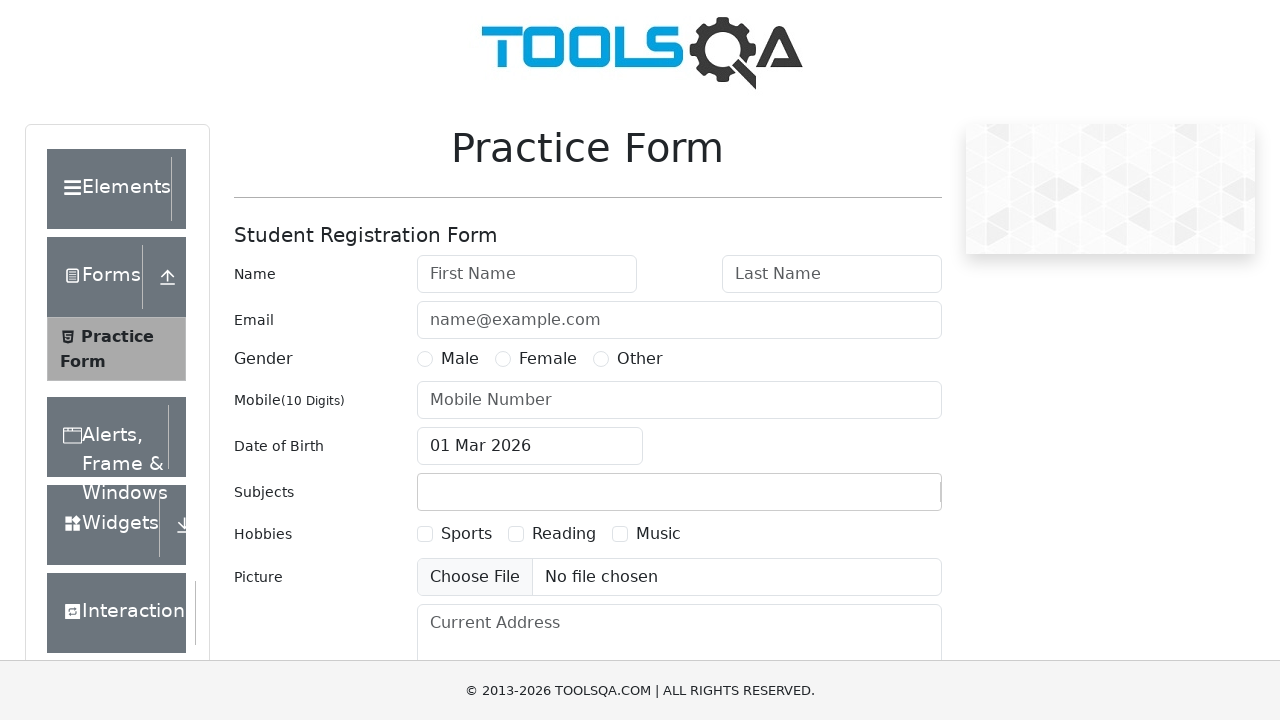

Clicked Male gender radio button at (460, 359) on xpath=//label[text()='Male']
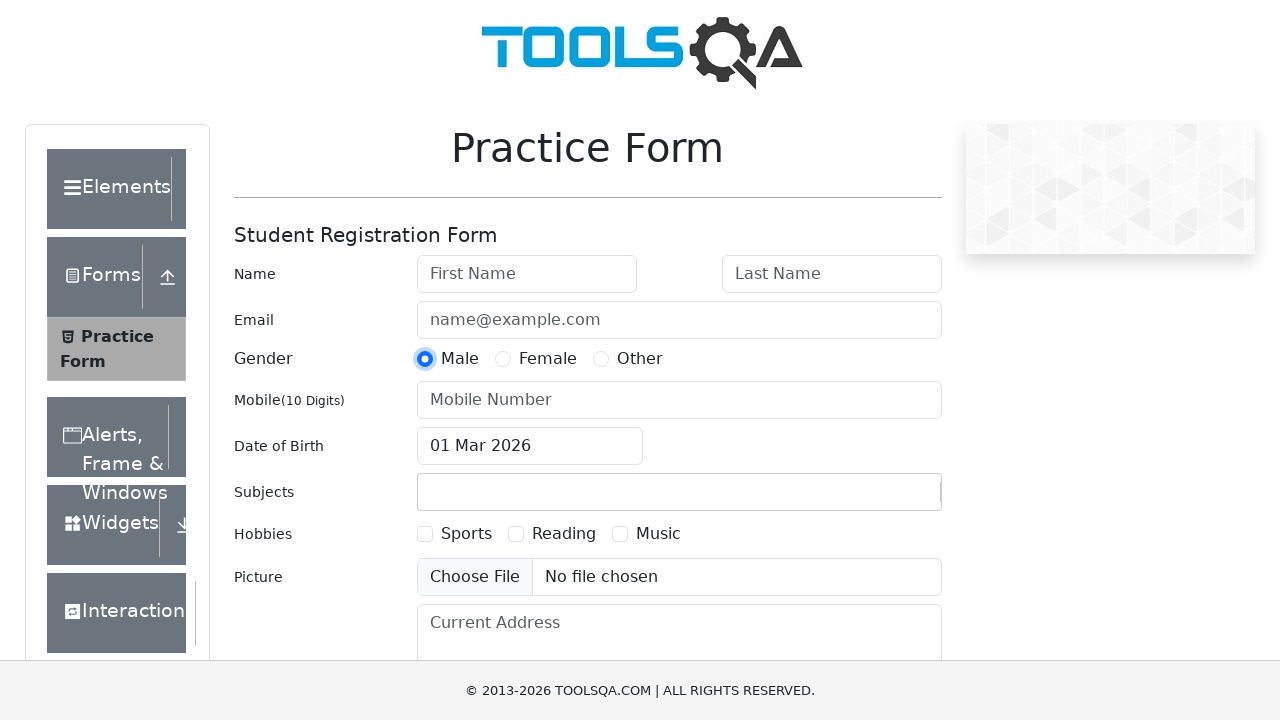

Waited 500ms for click to be registered
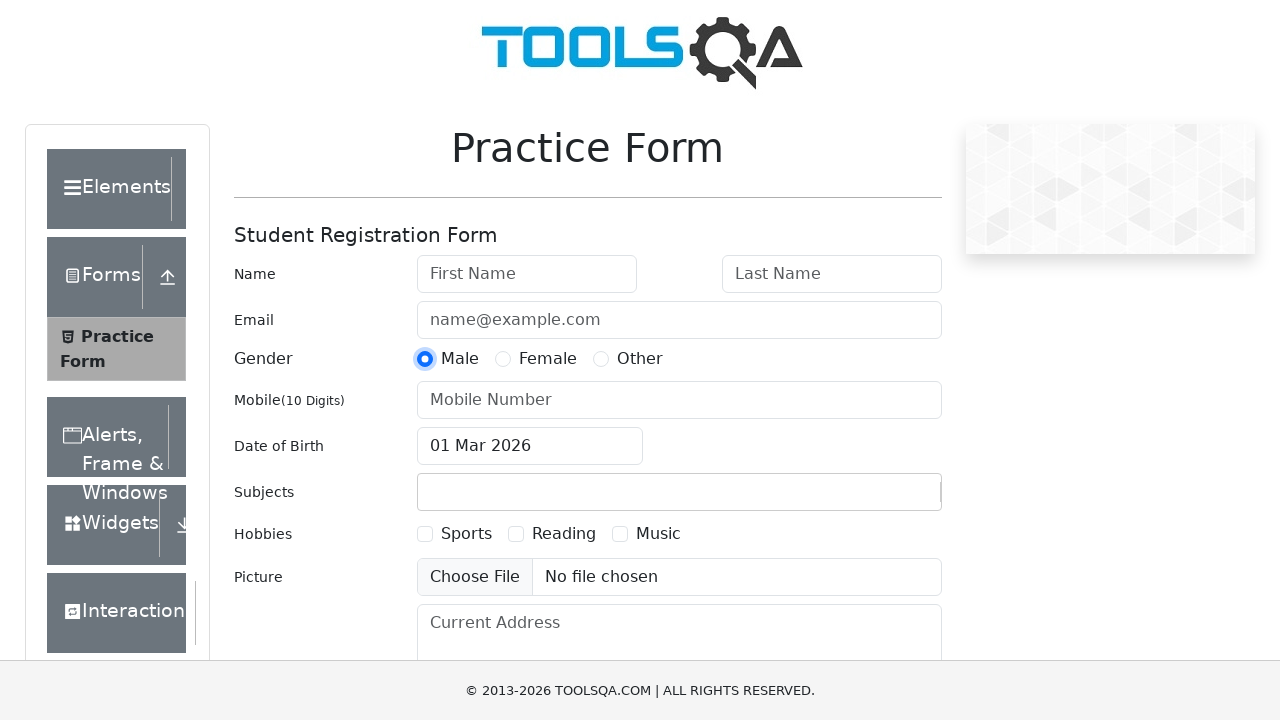

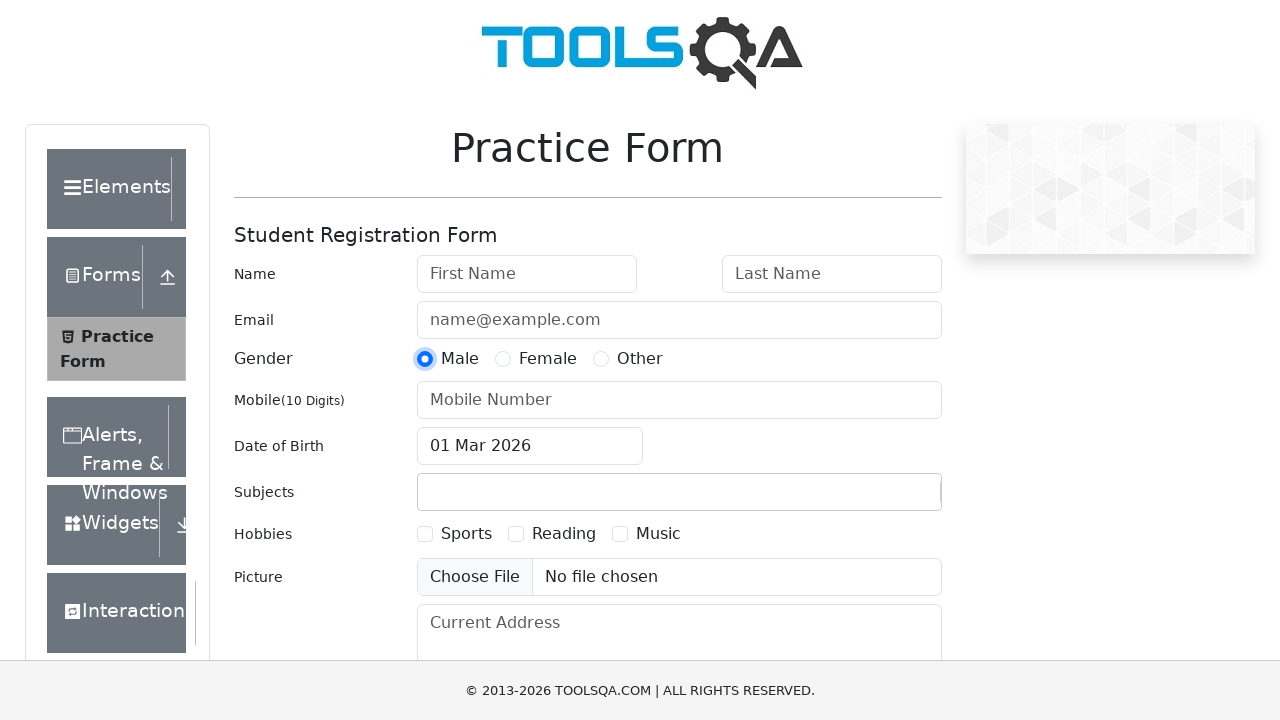